Opens a QR code payment link and waits for the page to load

Starting URL: https://app-staging.qlub.cloud/qr/ae/dummy-maf/6/_/_/b7ee90d46c

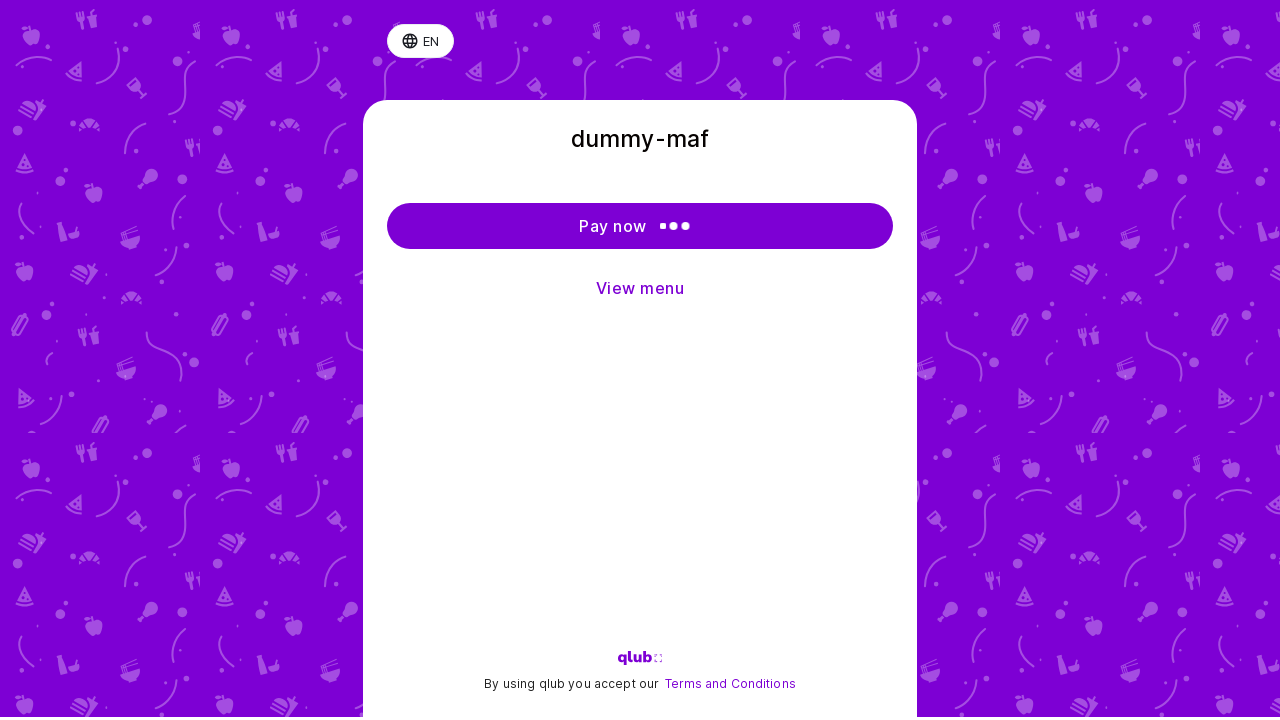

Waited 20 seconds for QR code payment page to fully load
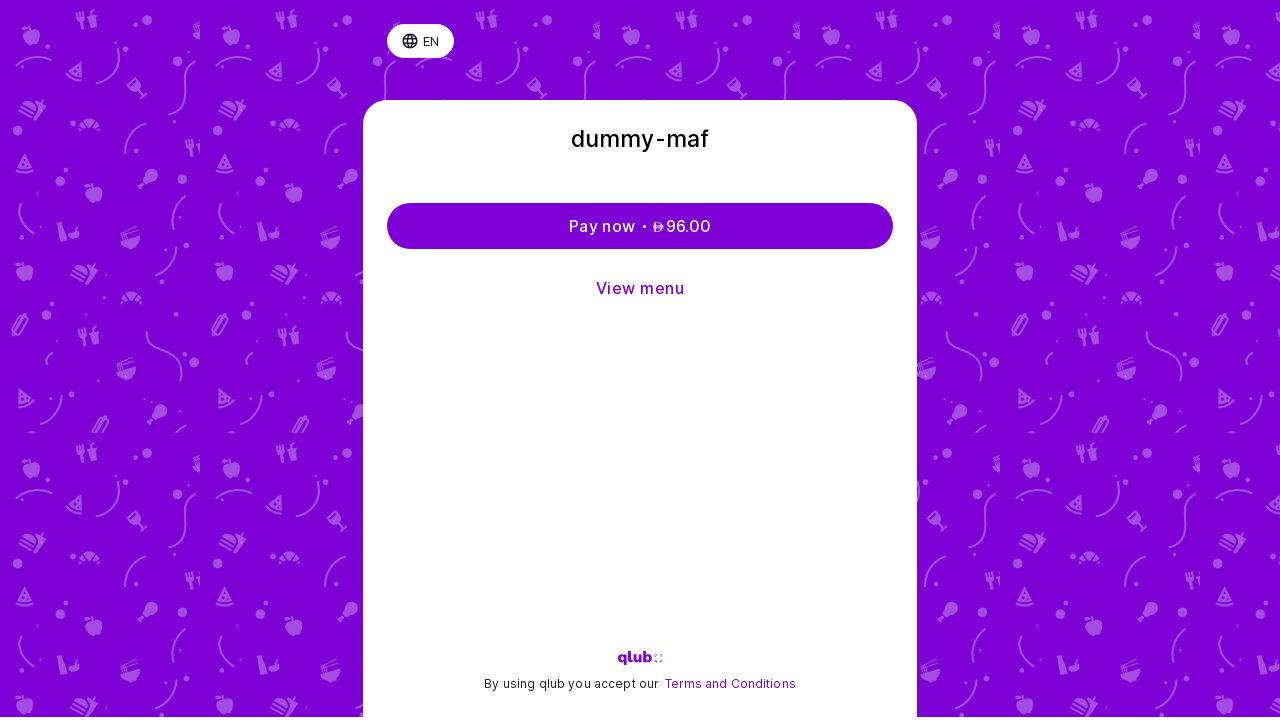

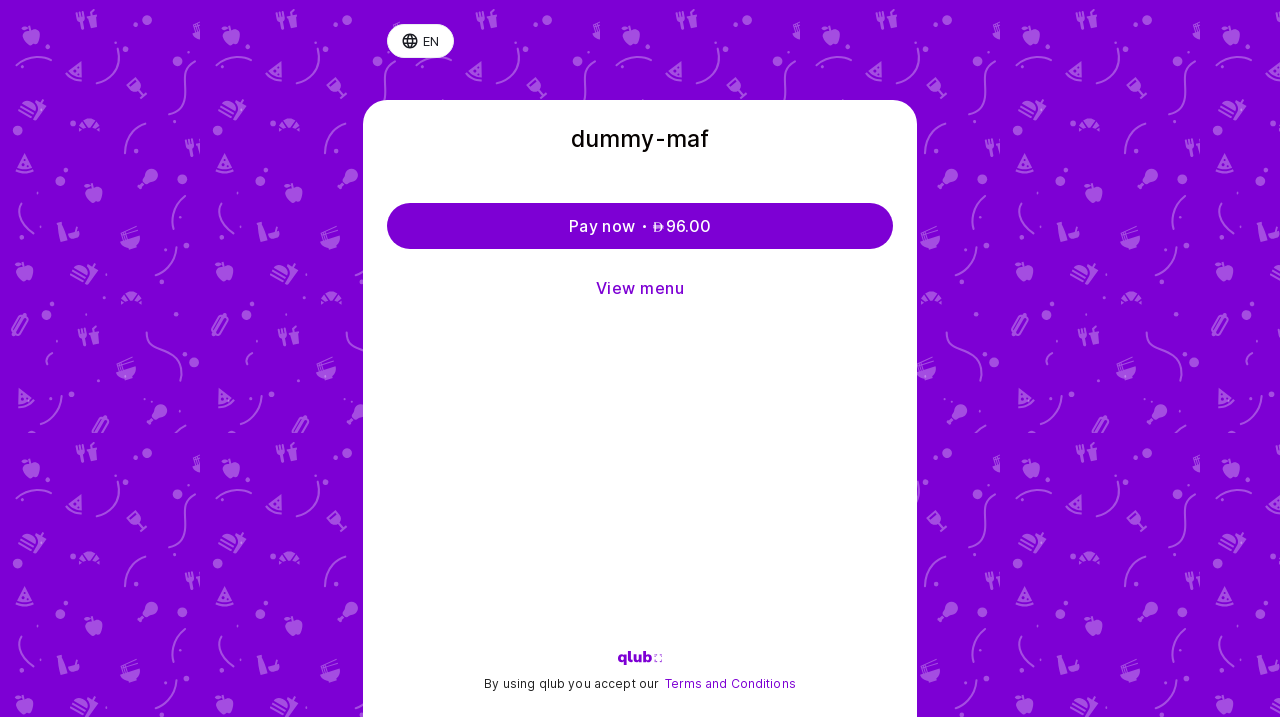